Tests that entered text is trimmed when editing a todo item

Starting URL: https://demo.playwright.dev/todomvc

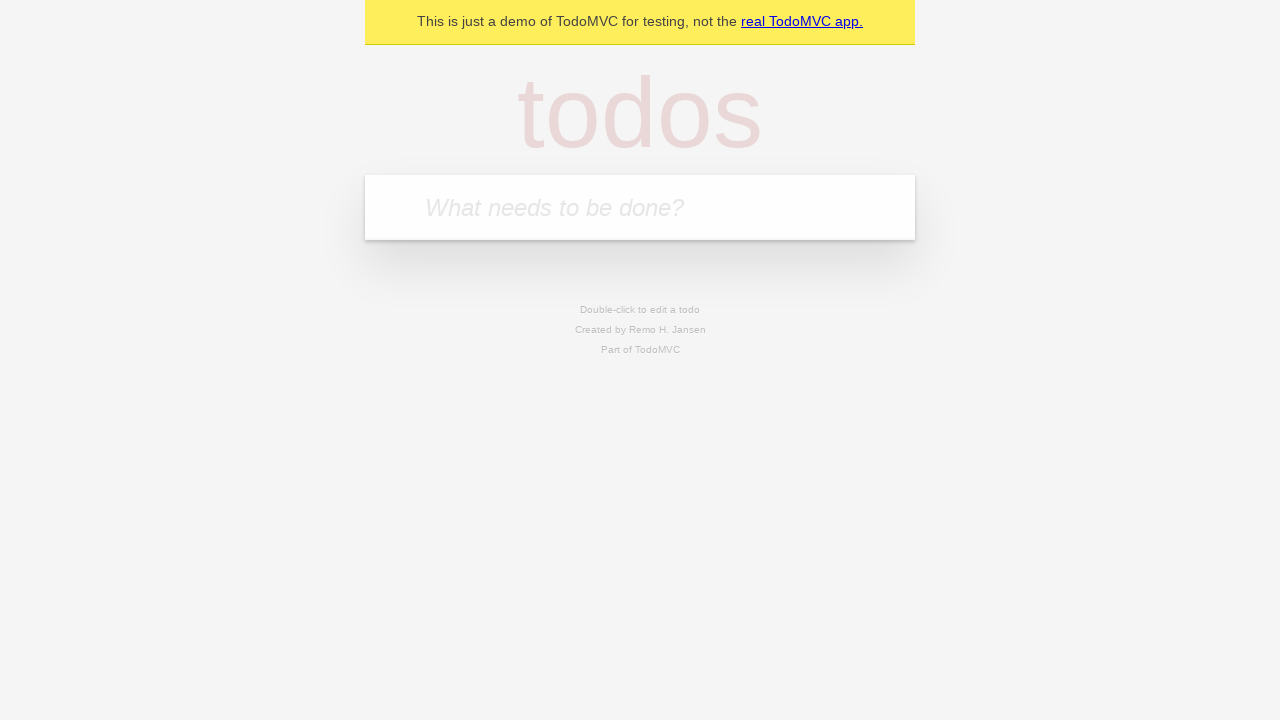

Filled new todo input with 'buy some cheese' on .new-todo
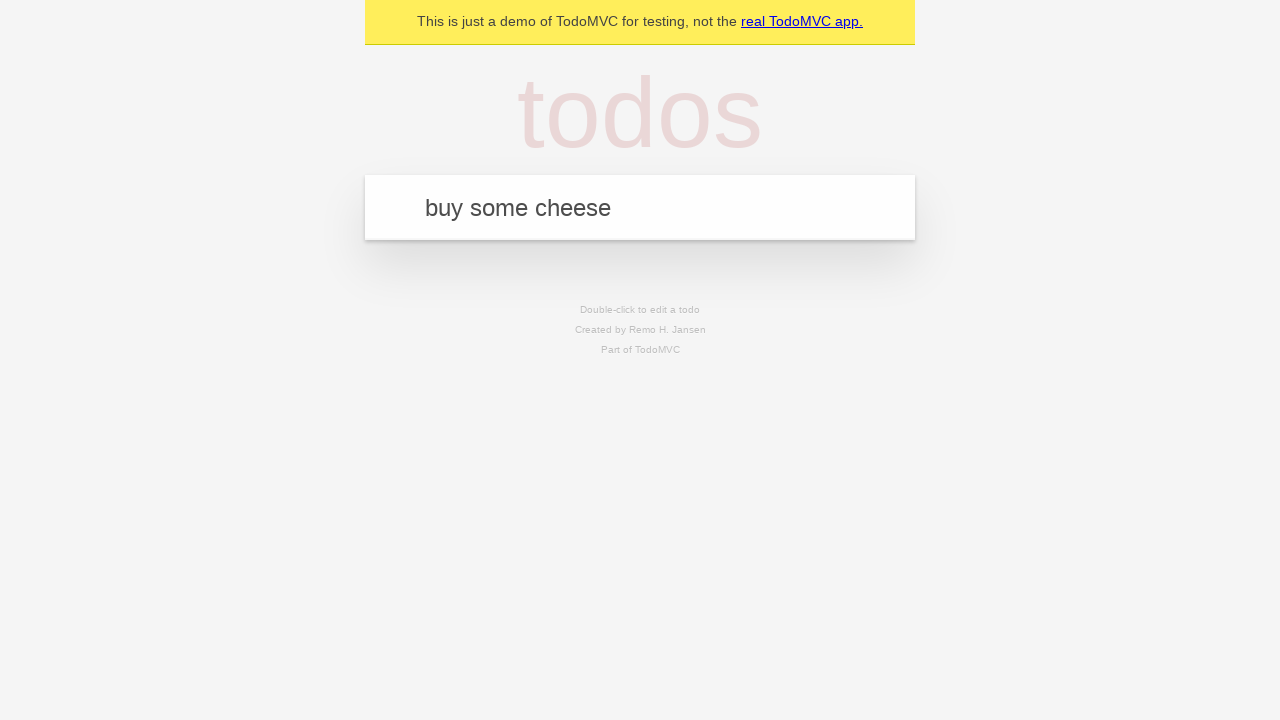

Pressed Enter to create first todo on .new-todo
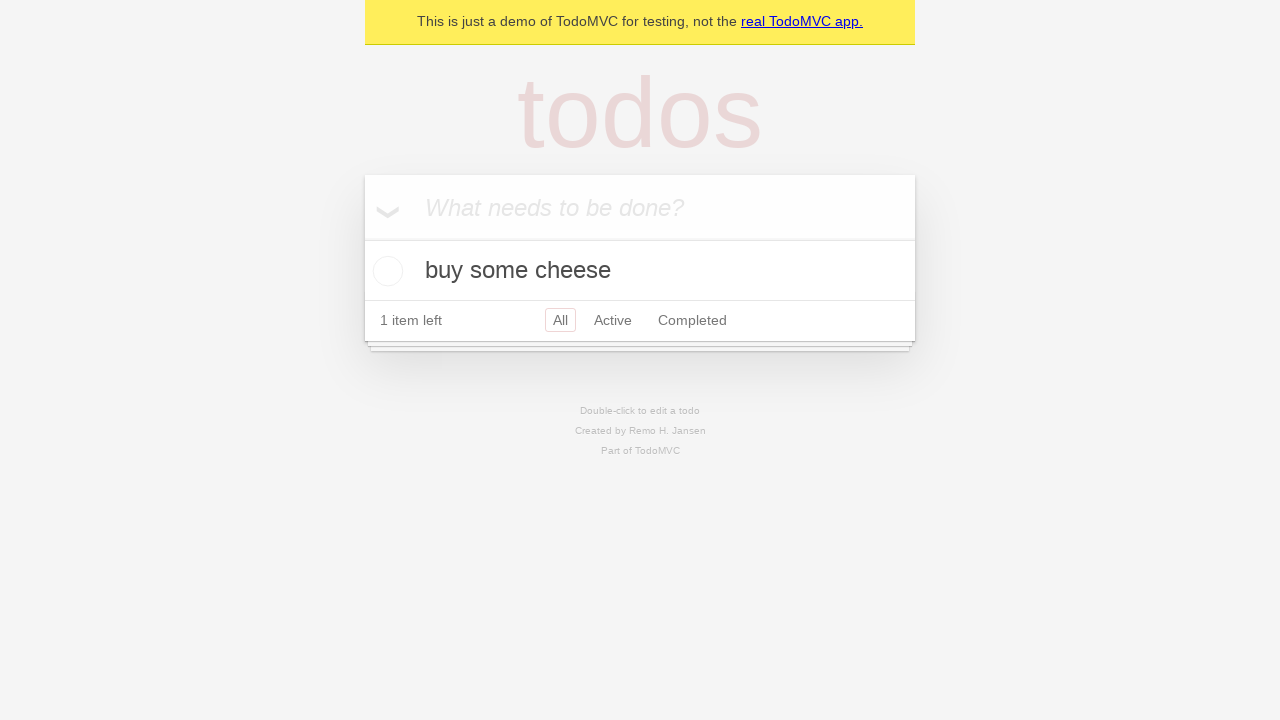

Filled new todo input with 'feed the cat' on .new-todo
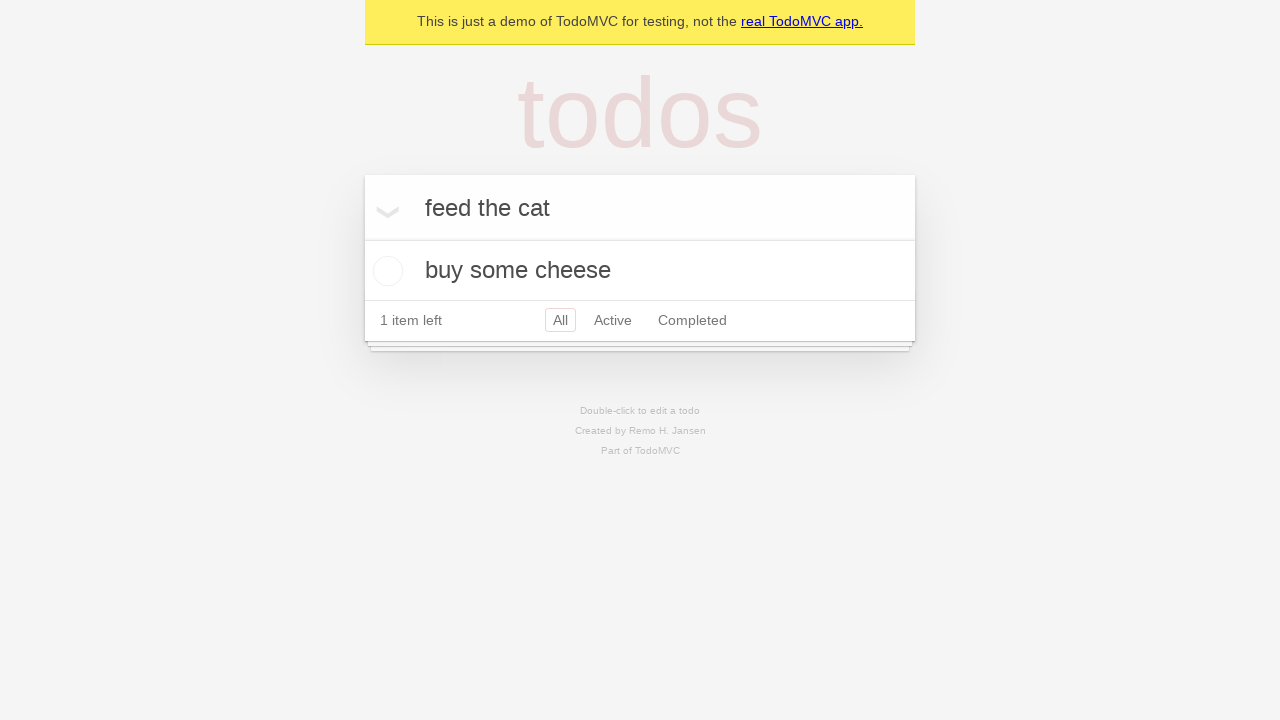

Pressed Enter to create second todo on .new-todo
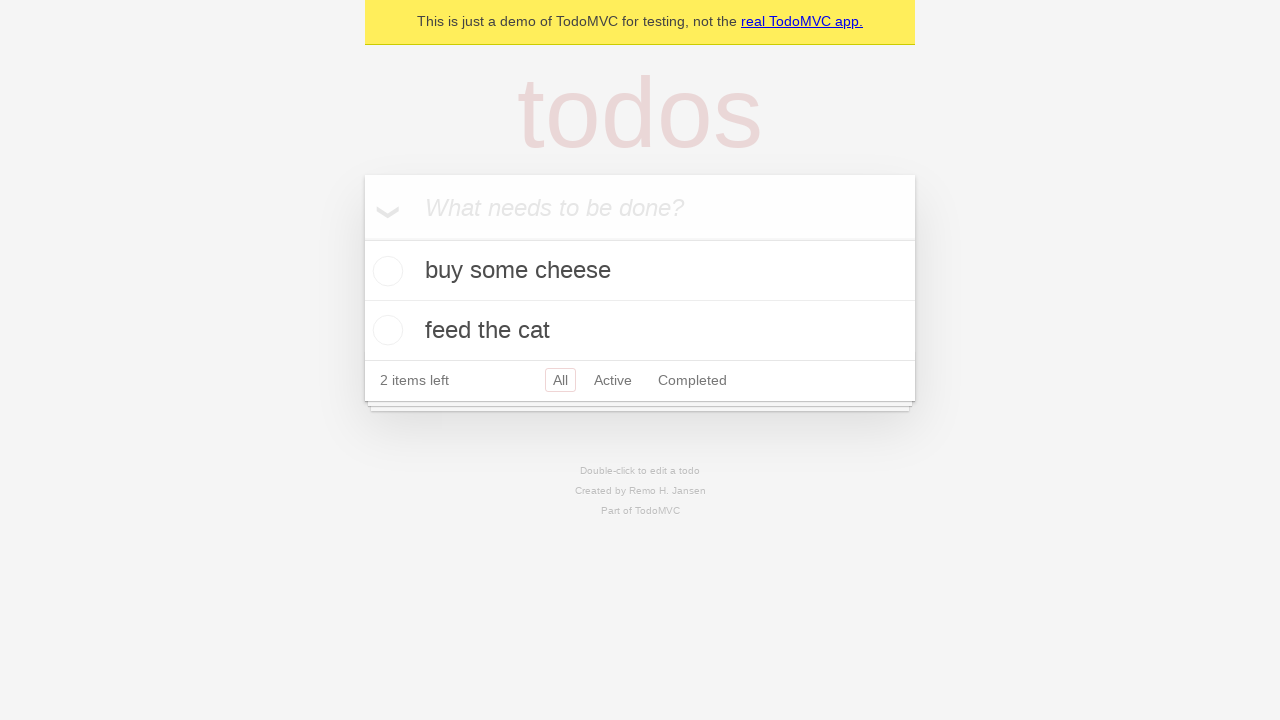

Filled new todo input with 'book a doctors appointment' on .new-todo
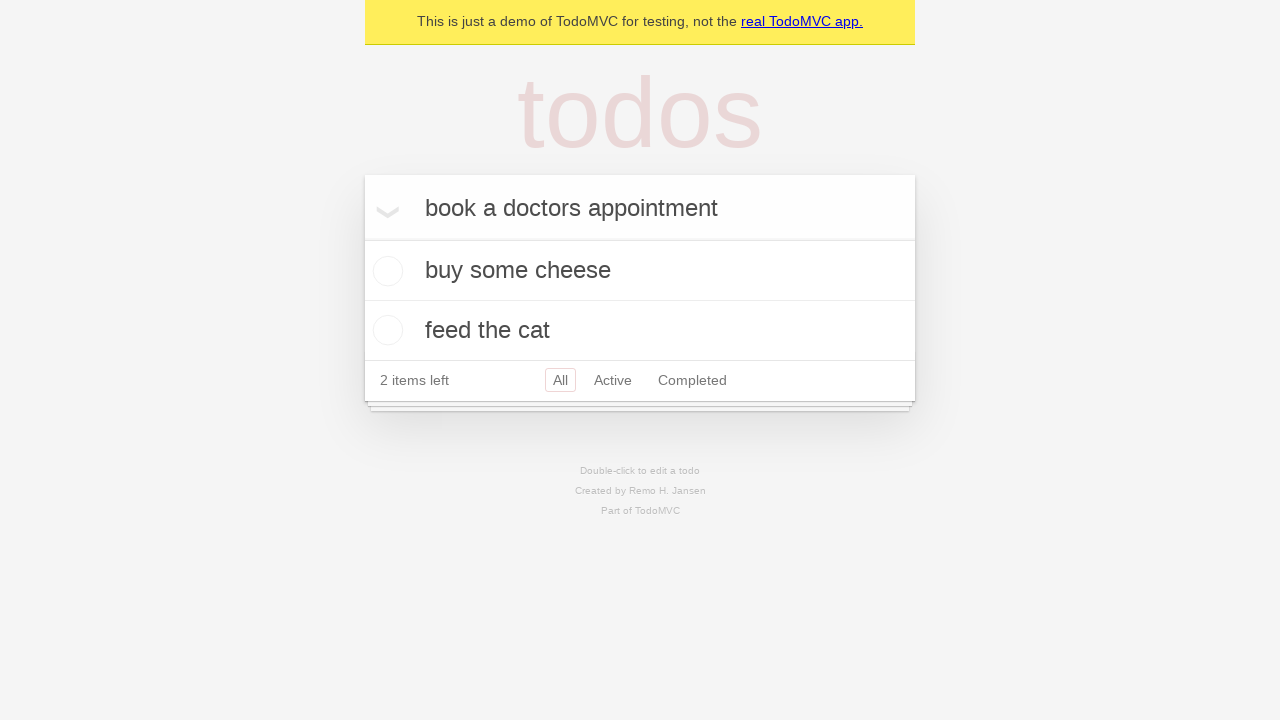

Pressed Enter to create third todo on .new-todo
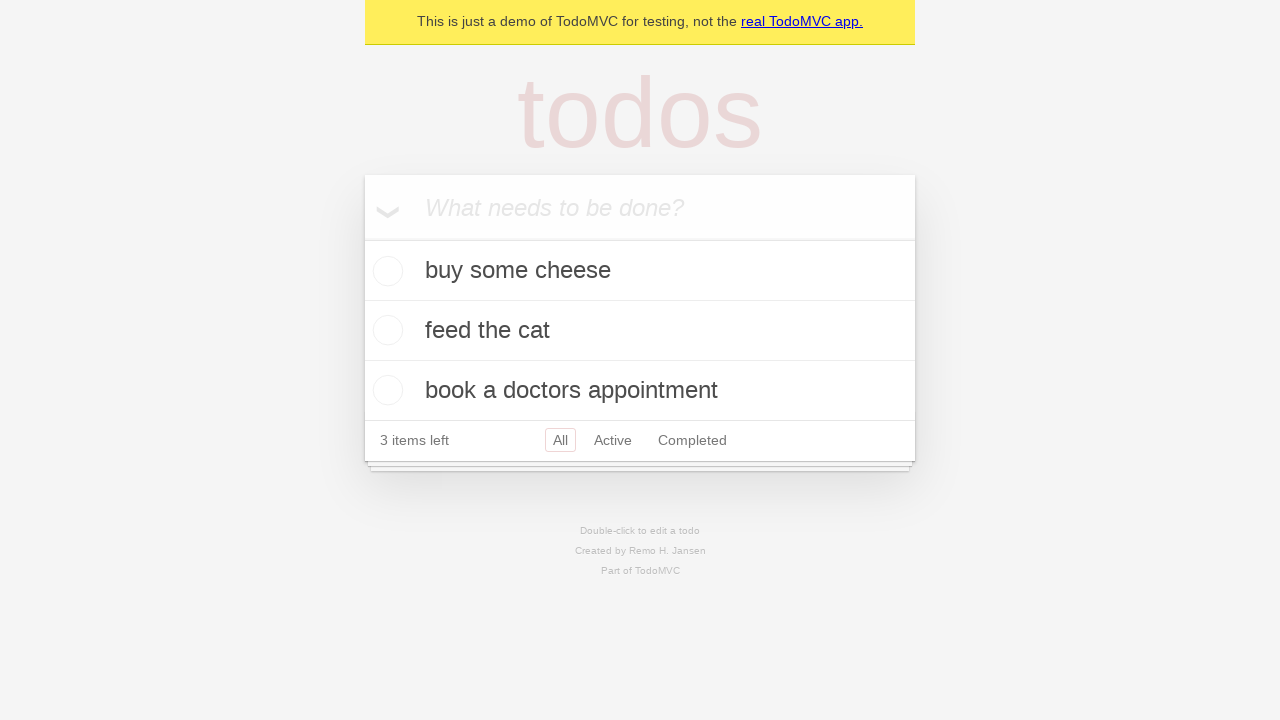

Double-clicked second todo item to enter edit mode at (640, 331) on .todo-list li >> nth=1
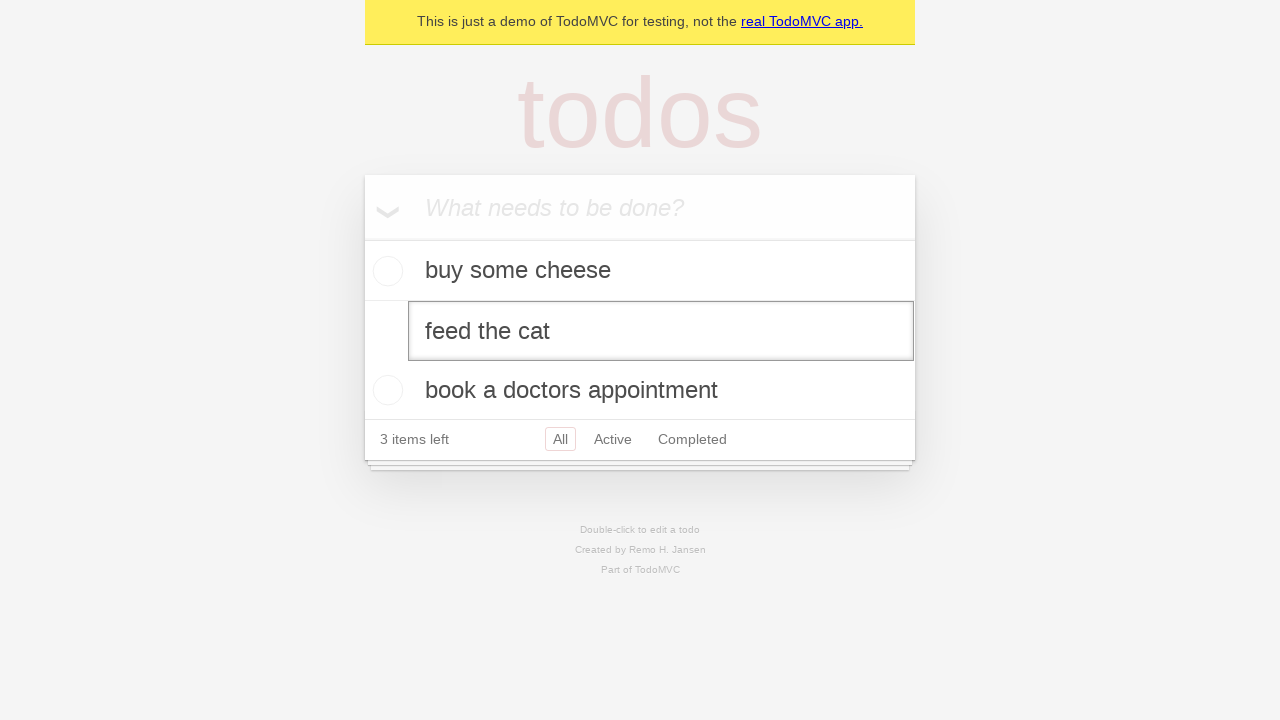

Filled edit field with '    buy some sausages    ' (text with leading and trailing spaces) on .todo-list li >> nth=1 >> .edit
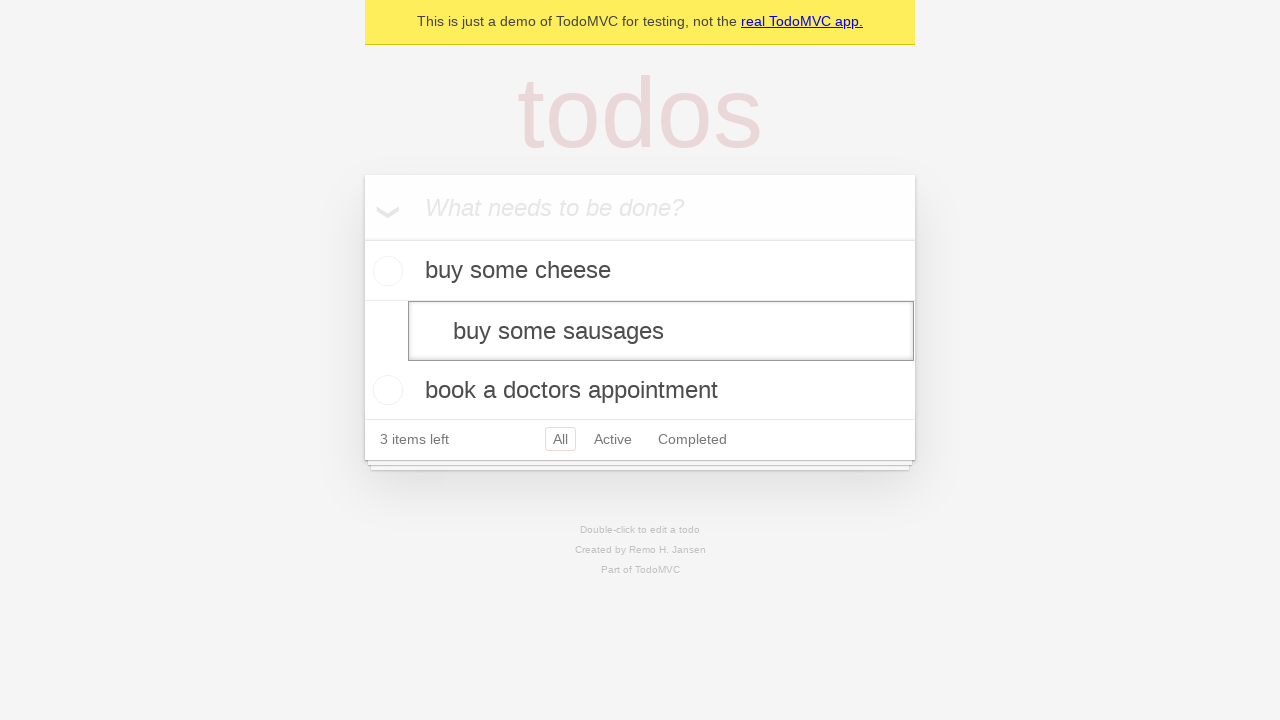

Pressed Enter to confirm edit and verify text is trimmed on .todo-list li >> nth=1 >> .edit
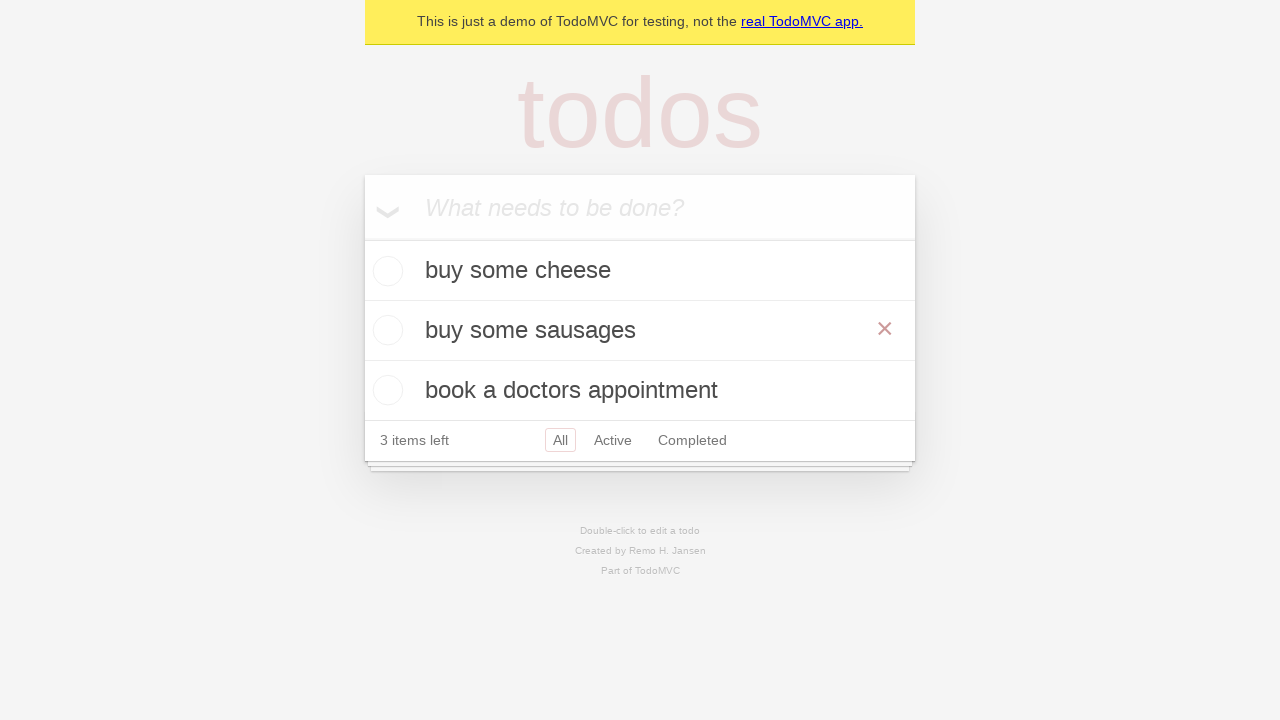

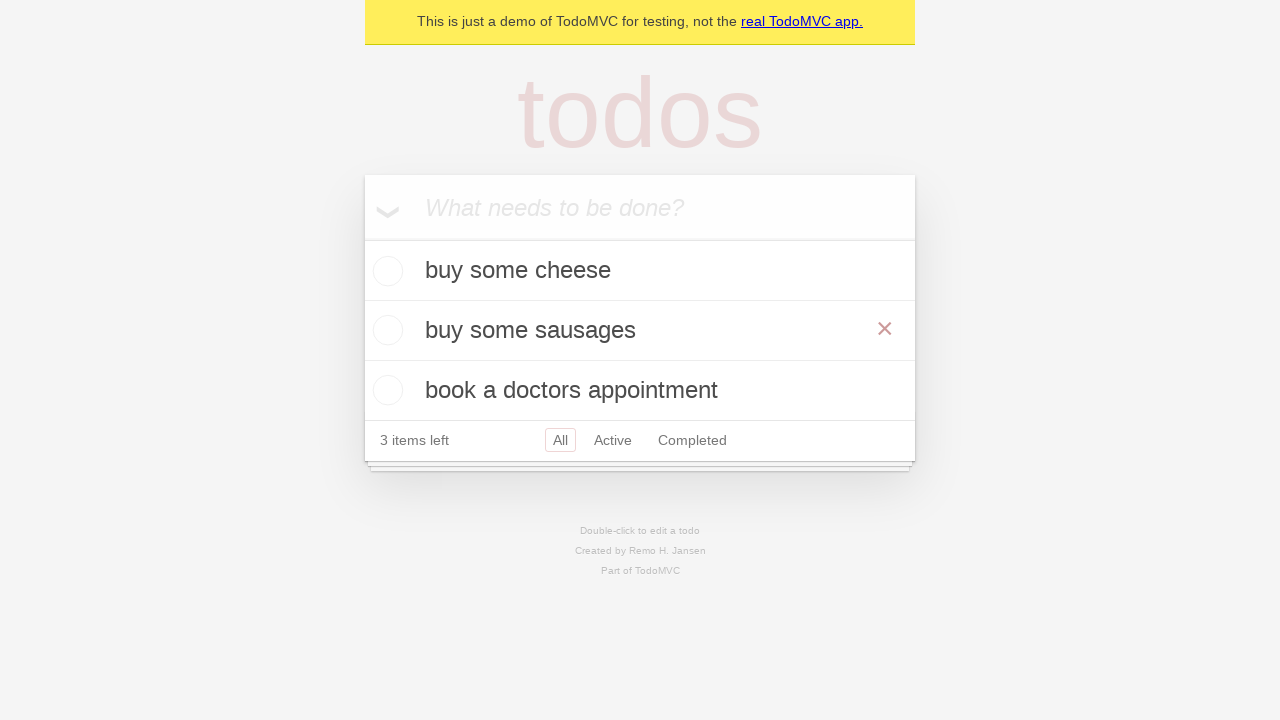